Tests double-click functionality by double-clicking a button and verifying the confirmation message appears

Starting URL: https://demoqa.com/buttons

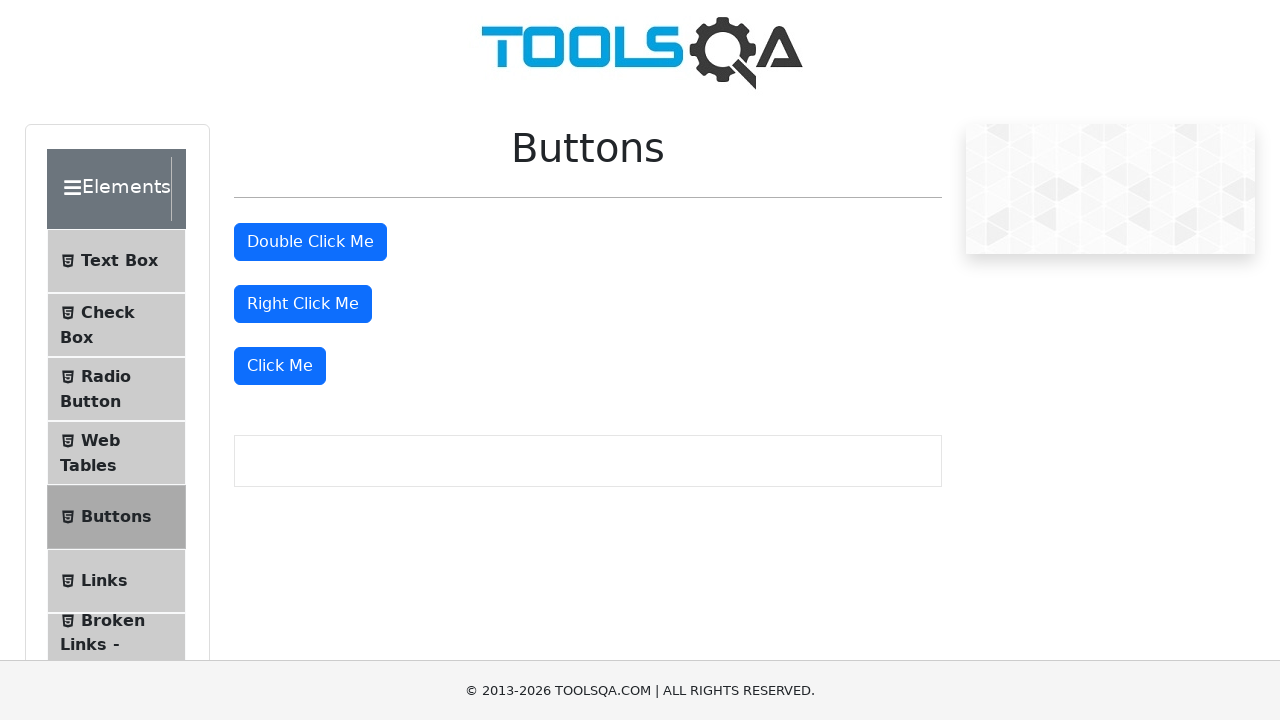

Double-clicked the double click button at (310, 242) on #doubleClickBtn
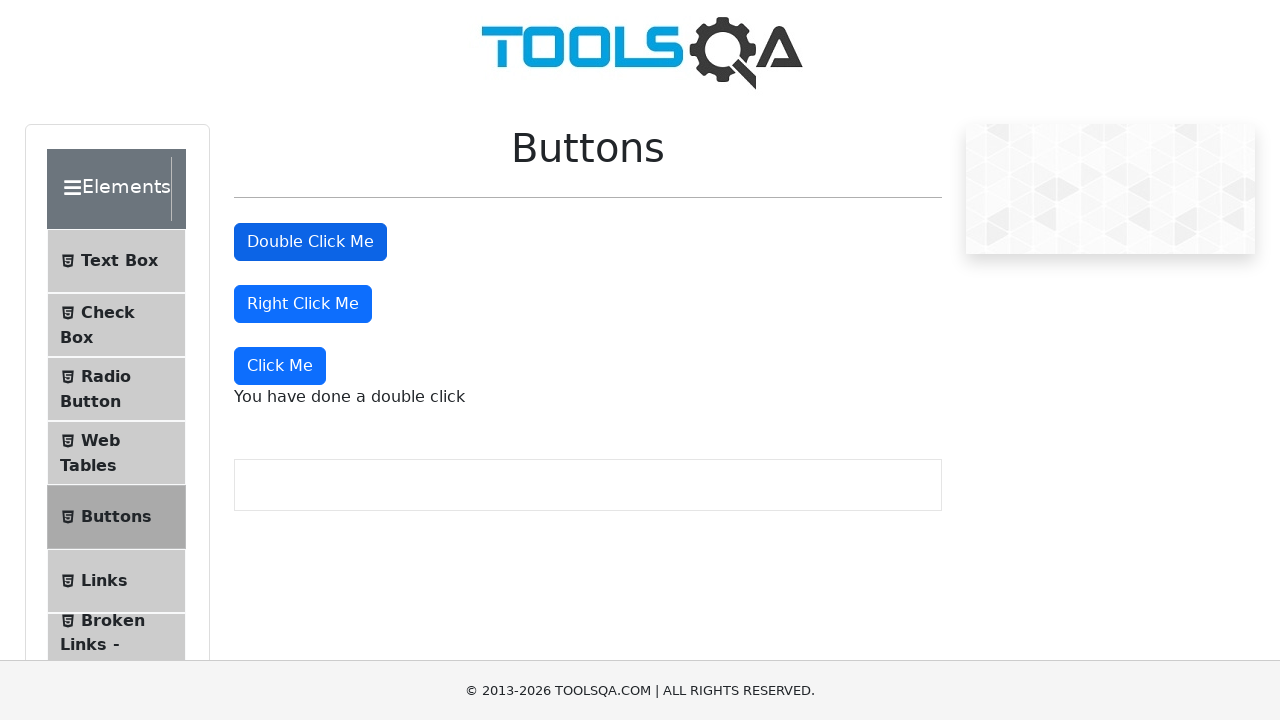

Double-click confirmation message appeared
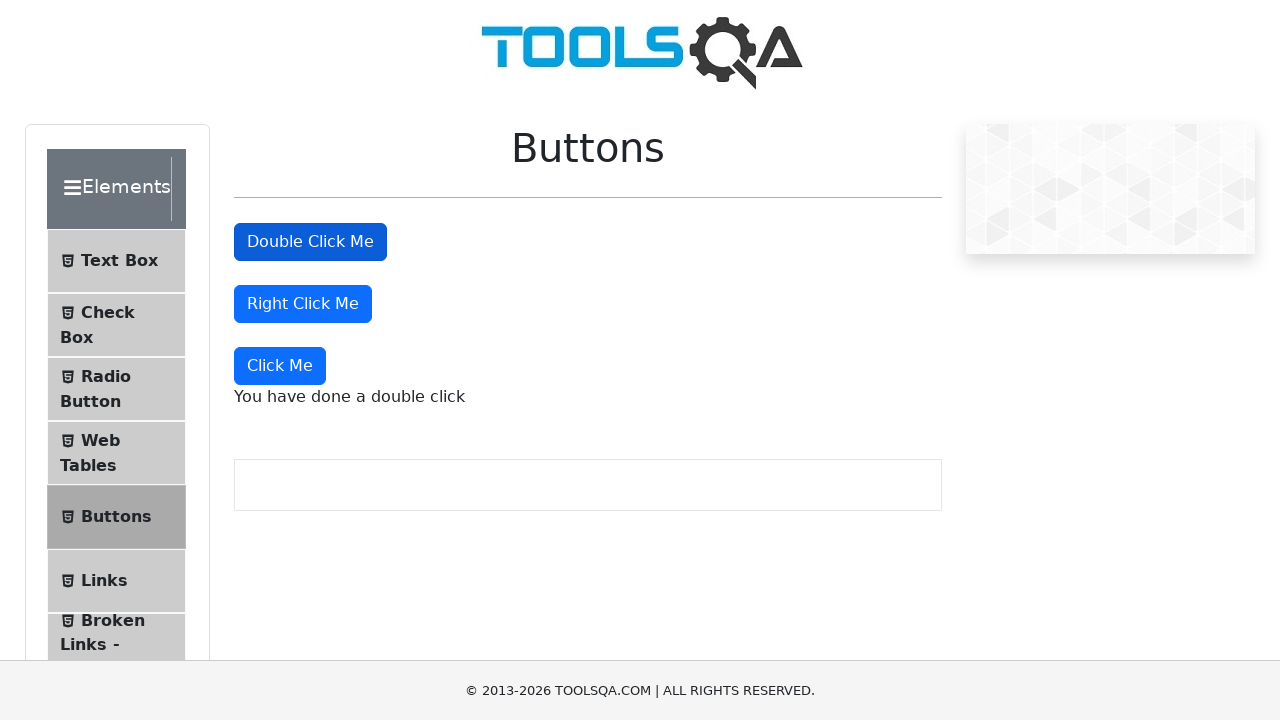

Verified confirmation message contains 'You have done a double click'
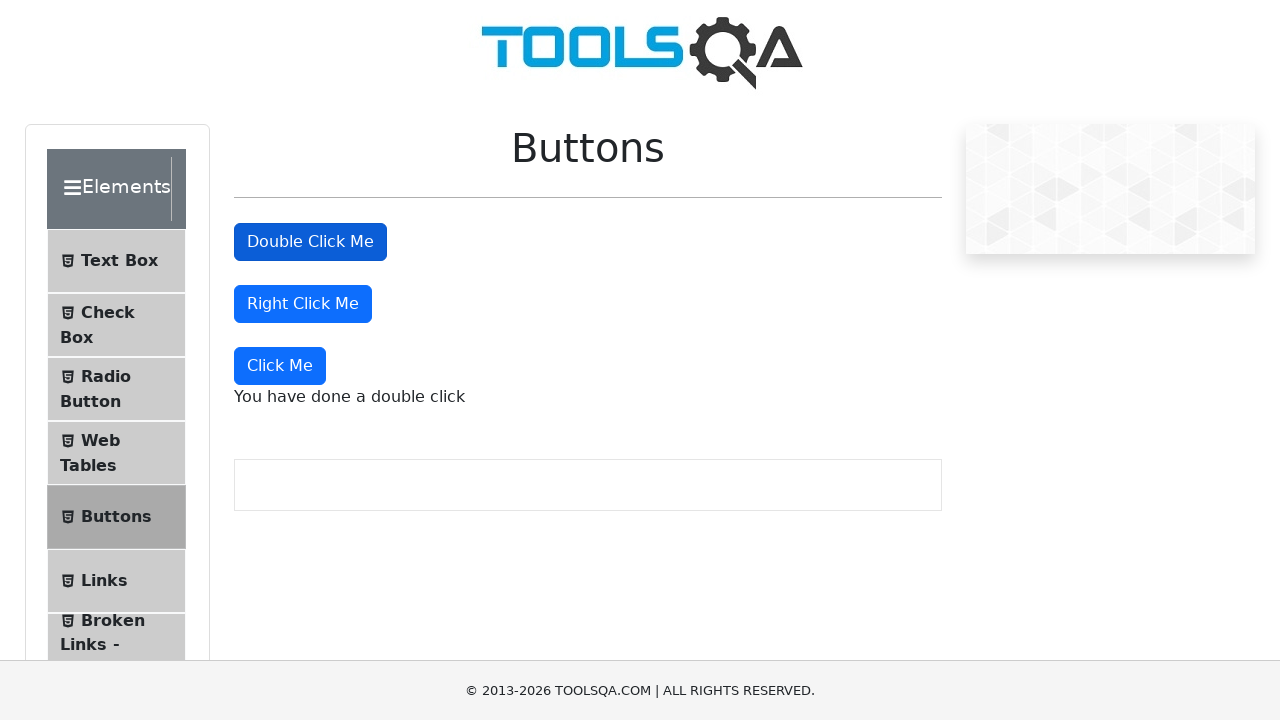

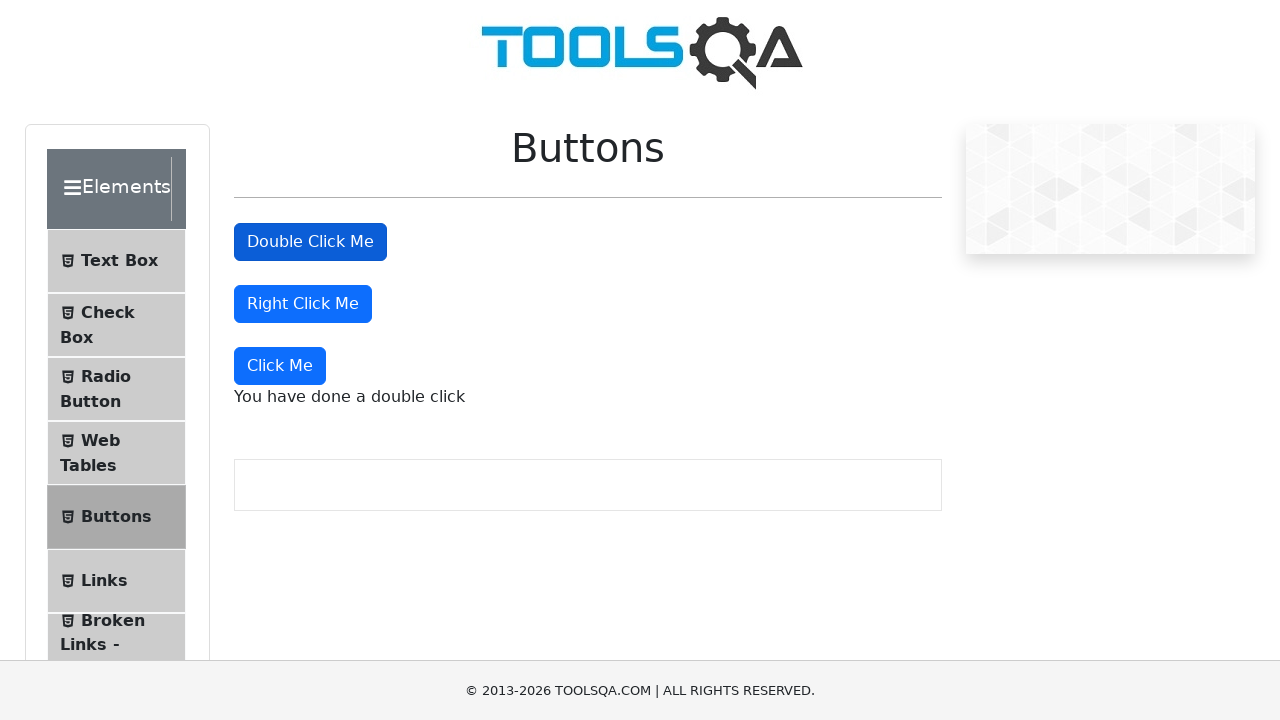